Tests geolocation by navigating to a location detection site, setting custom coordinates (Chicago), and reloading to verify the new location is displayed.

Starting URL: https://mycurrentlocation.net/

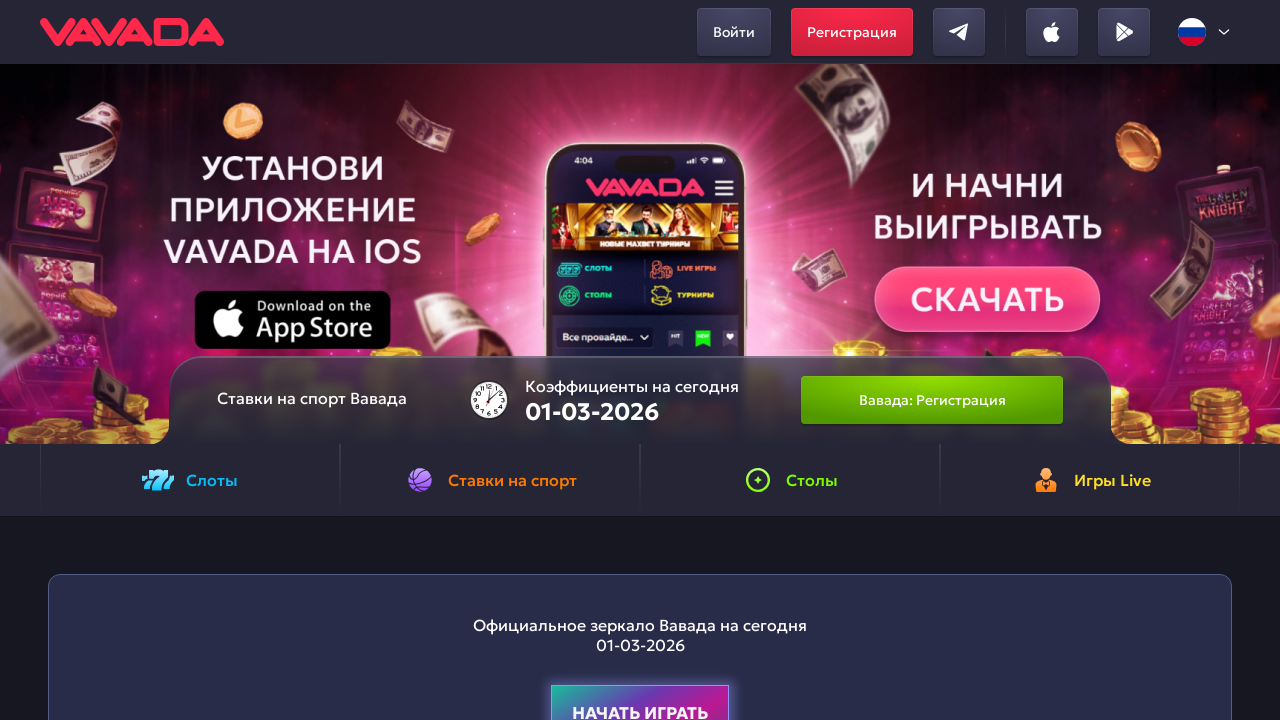

Waited for initial page load (3 seconds)
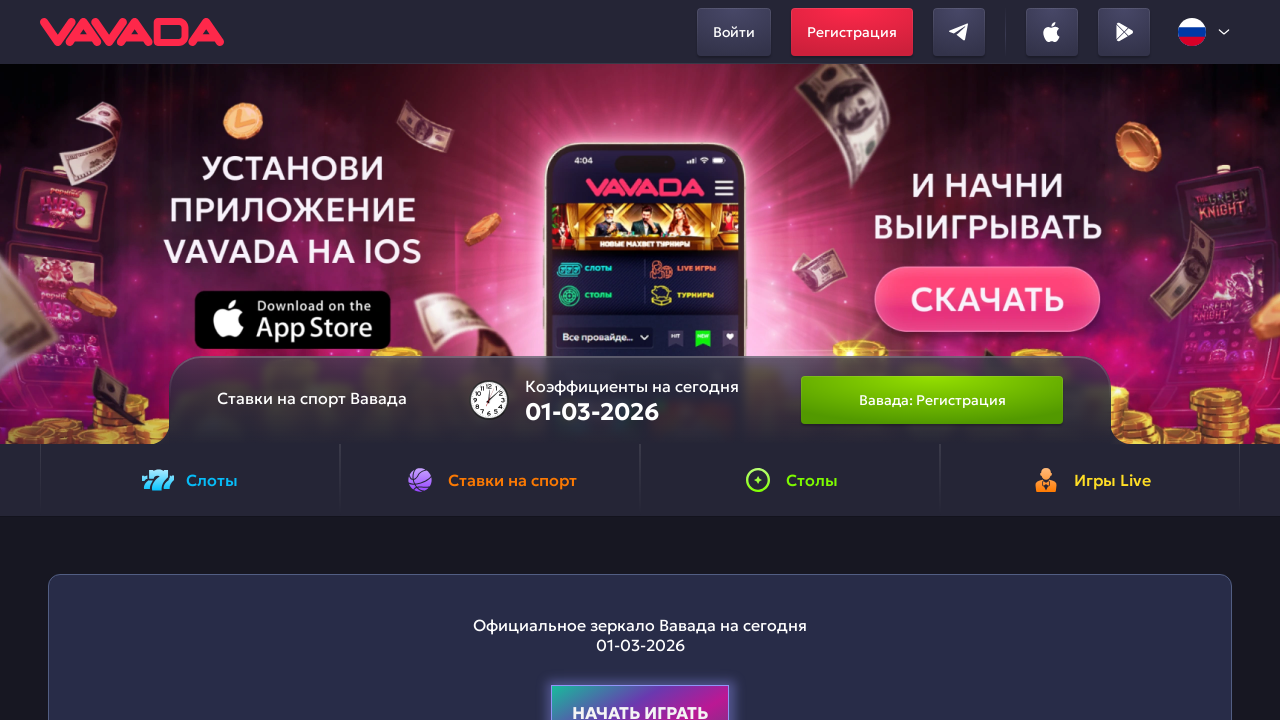

Set geolocation to Chicago coordinates (41.881832, -87.623177)
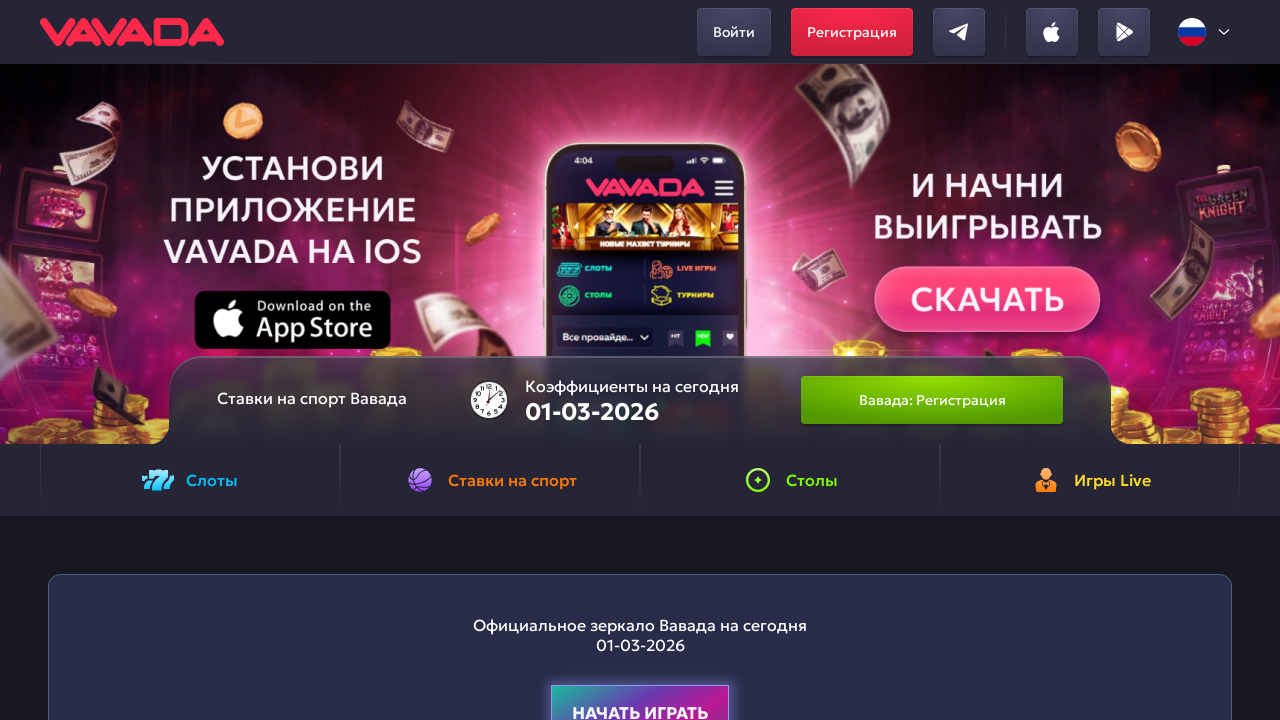

Navigated to https://mycurrentlocation.net/ to verify geolocation
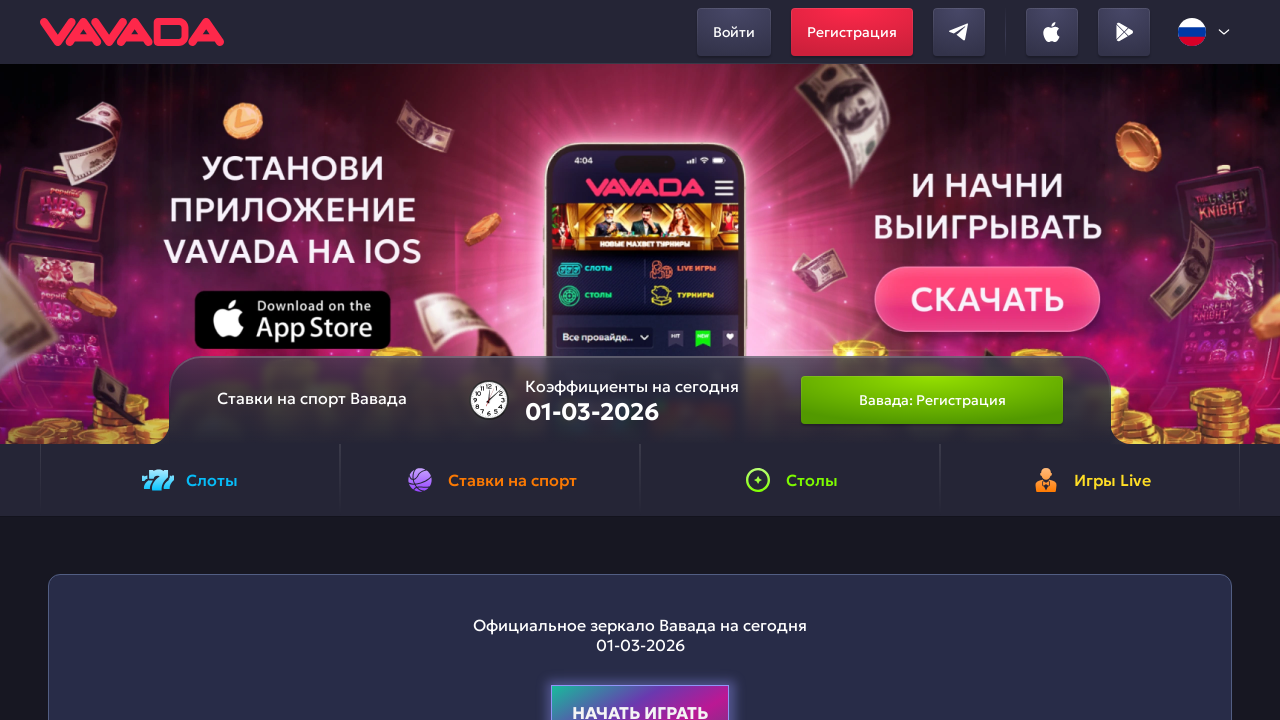

Waited for location to update on page (3 seconds)
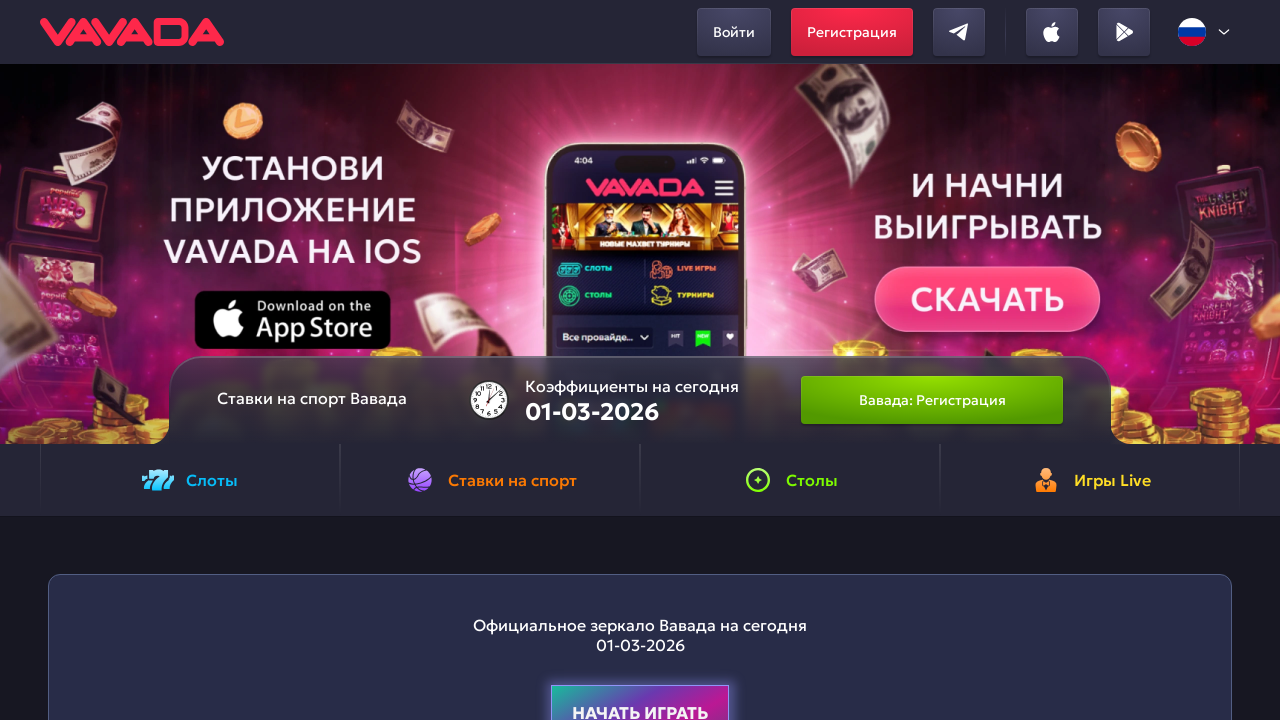

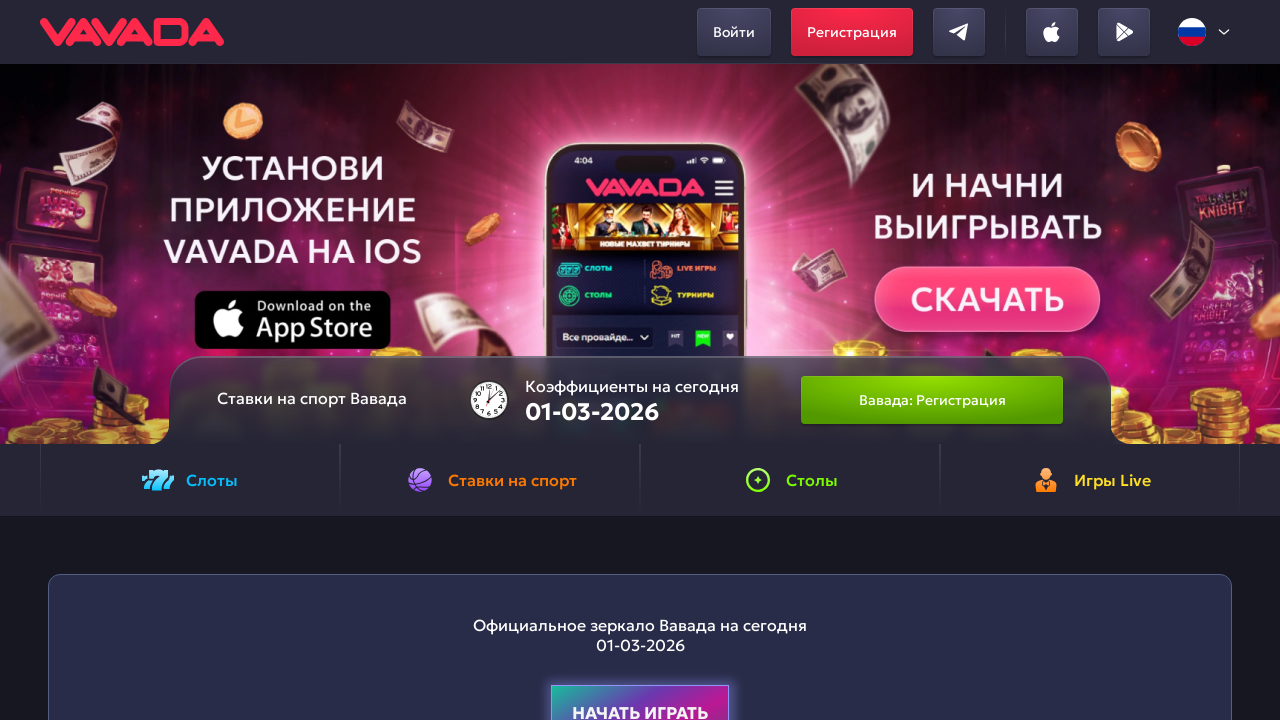